Tests browser navigation capabilities by visiting otto.de and wisequarter.com, verifying page titles and URLs contain expected text, then using back/forward/refresh navigation controls.

Starting URL: https://www.otto.de

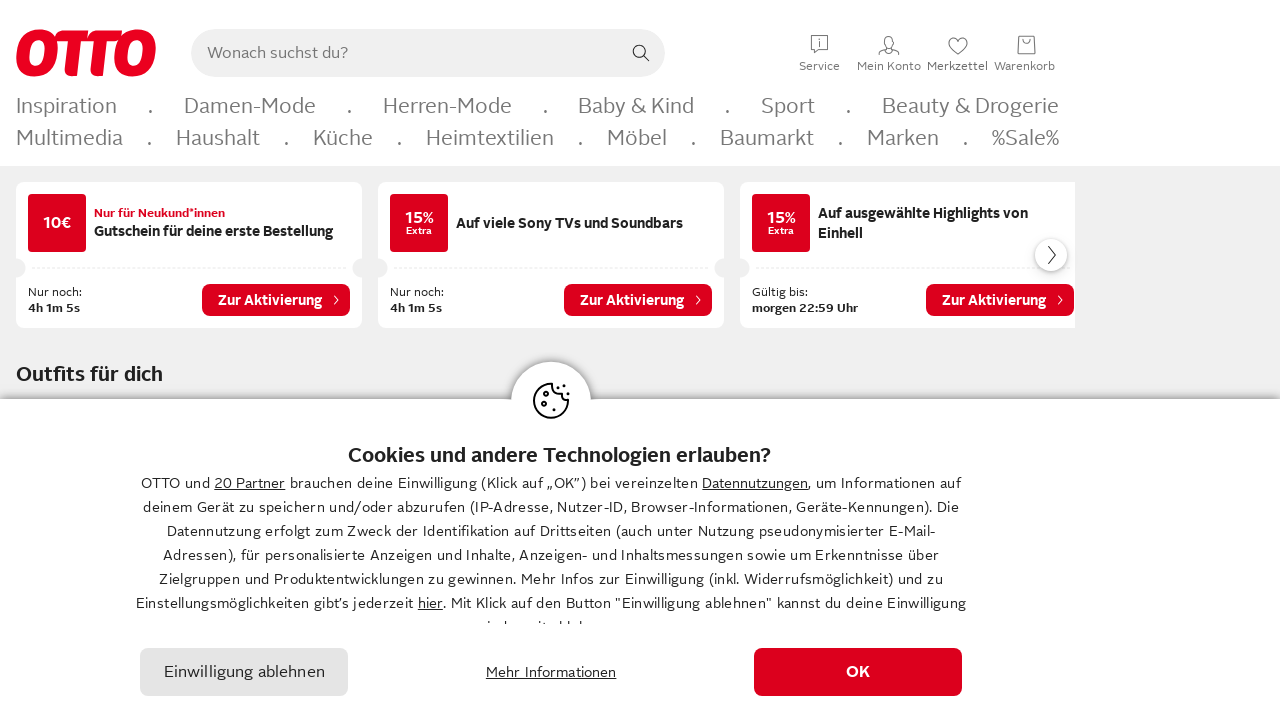

Retrieved page title from otto.de
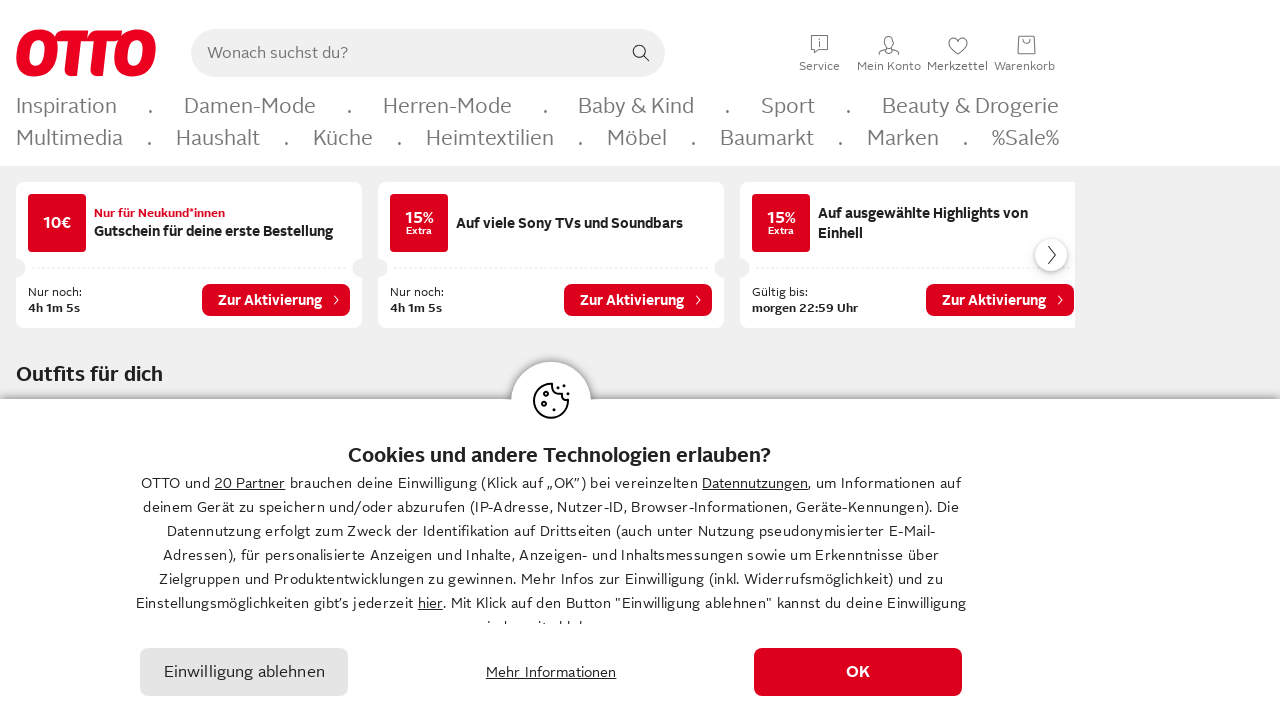

Retrieved page URL from otto.de
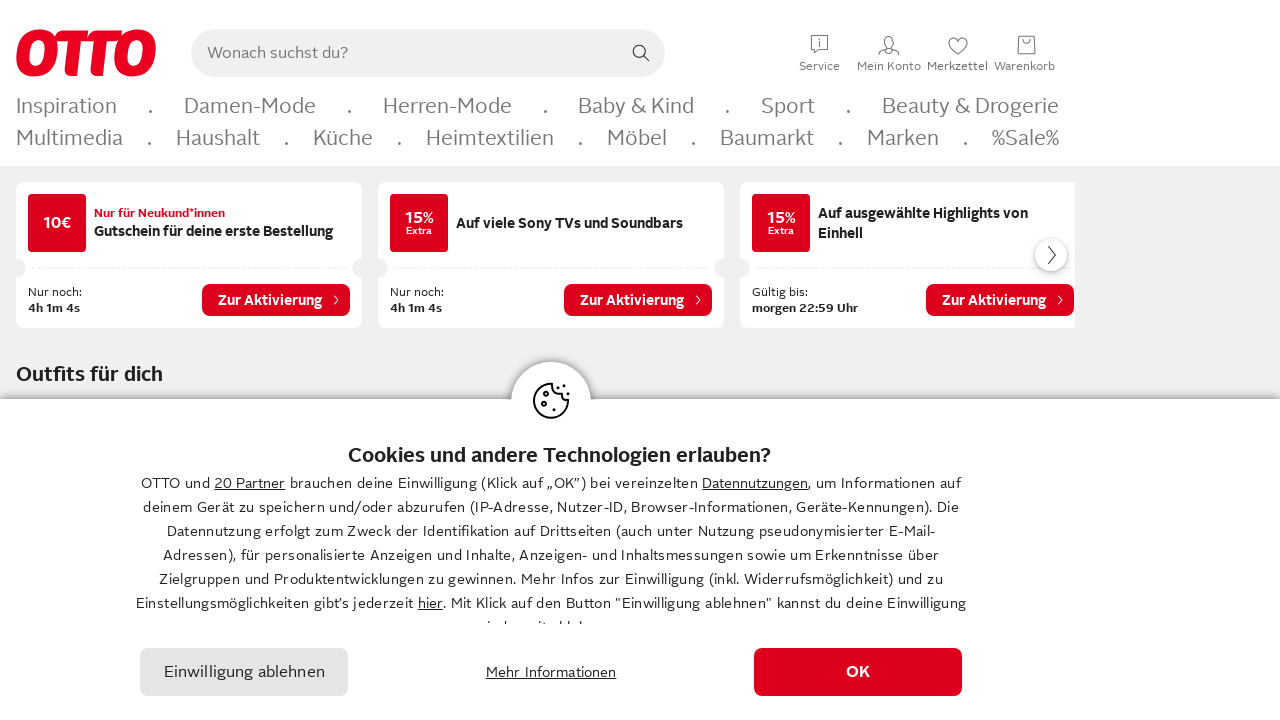

Verified OTTO appears in page title
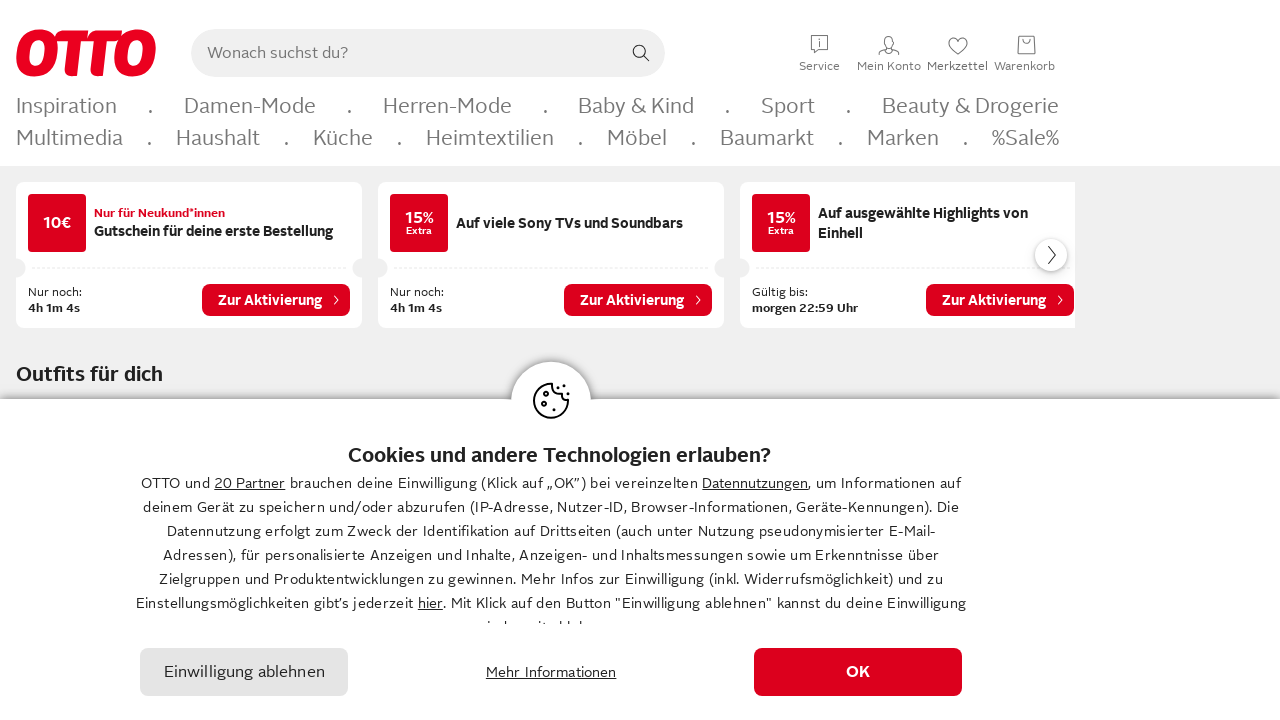

Verified 'otto' appears in page URL
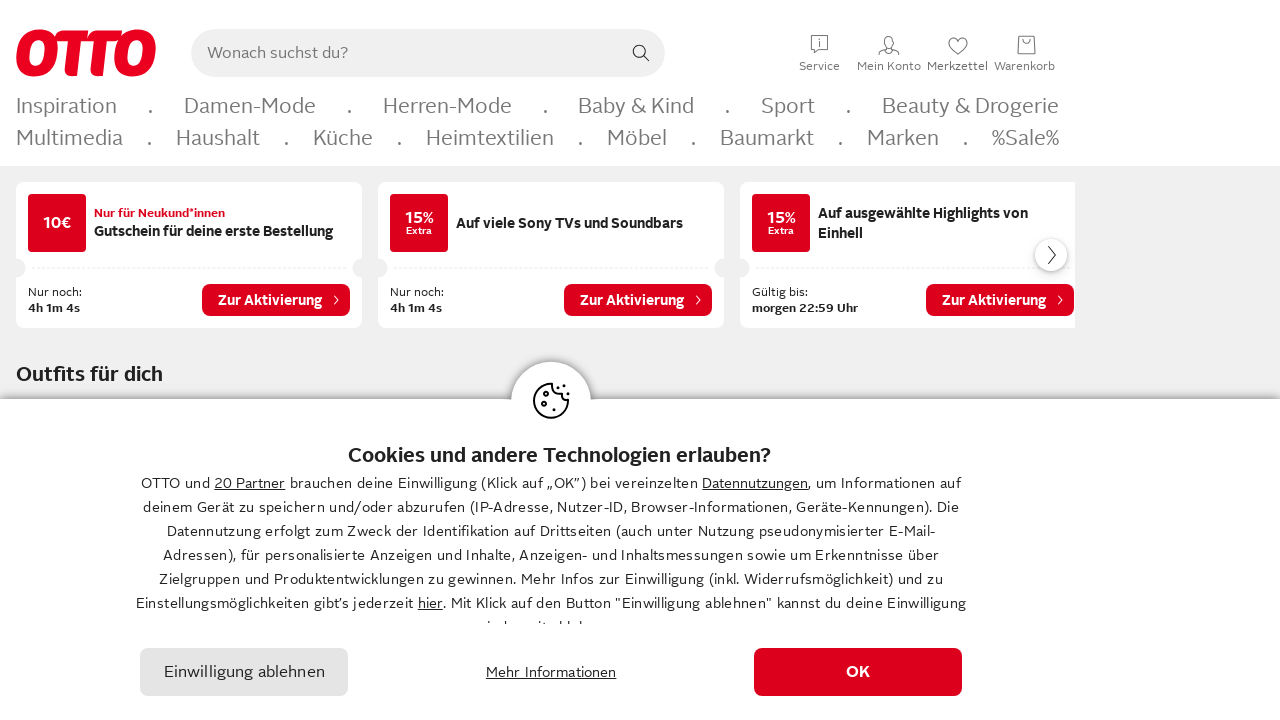

Navigated to https://wisequarter.com/
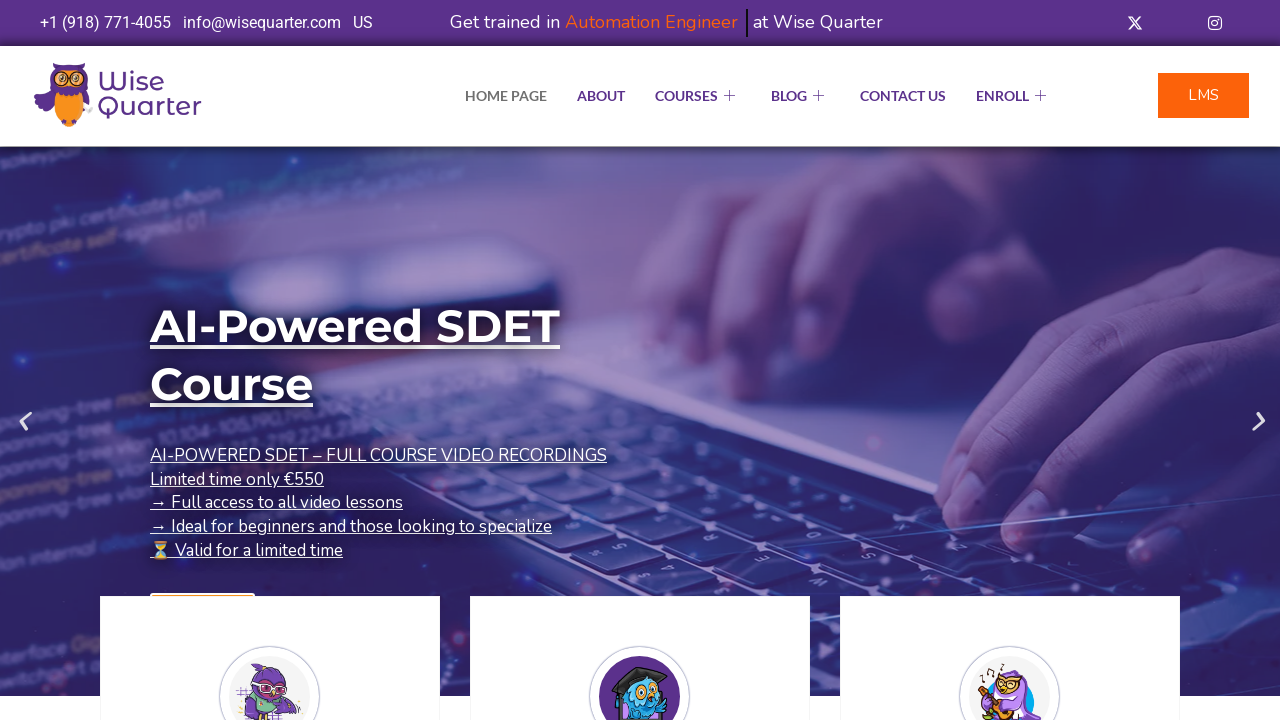

Retrieved page title from wisequarter.com
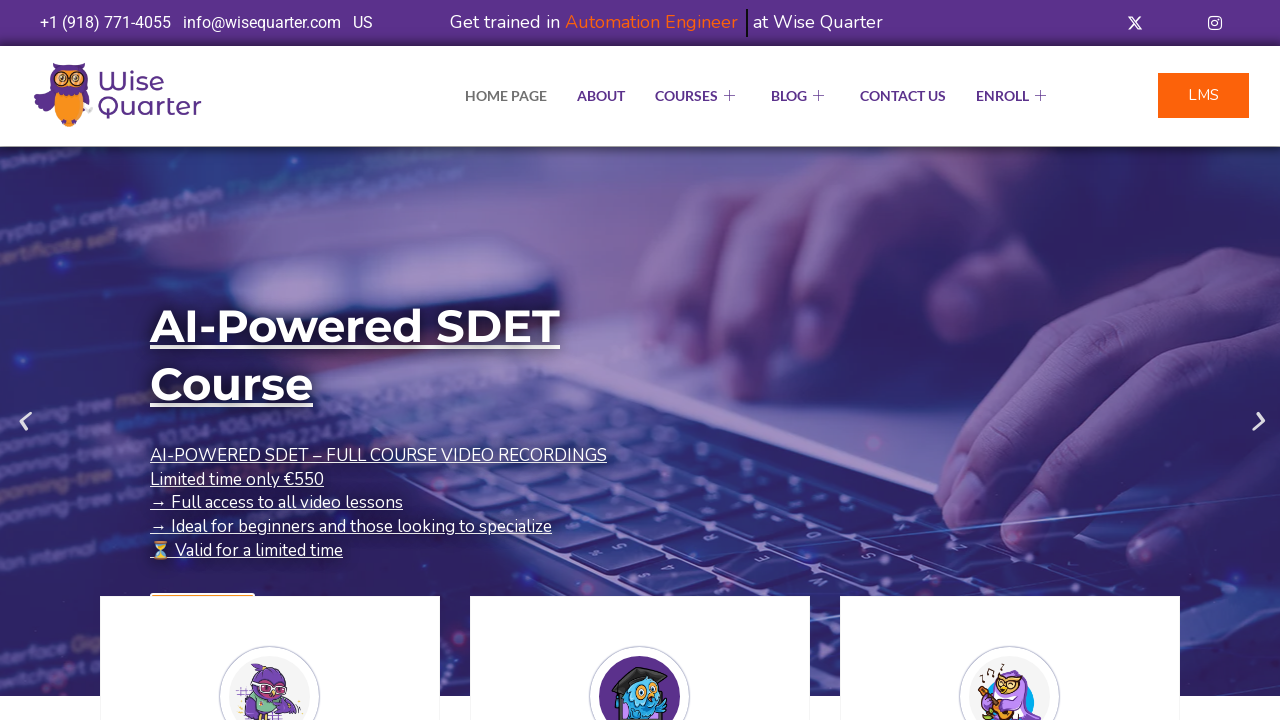

Retrieved page URL from wisequarter.com
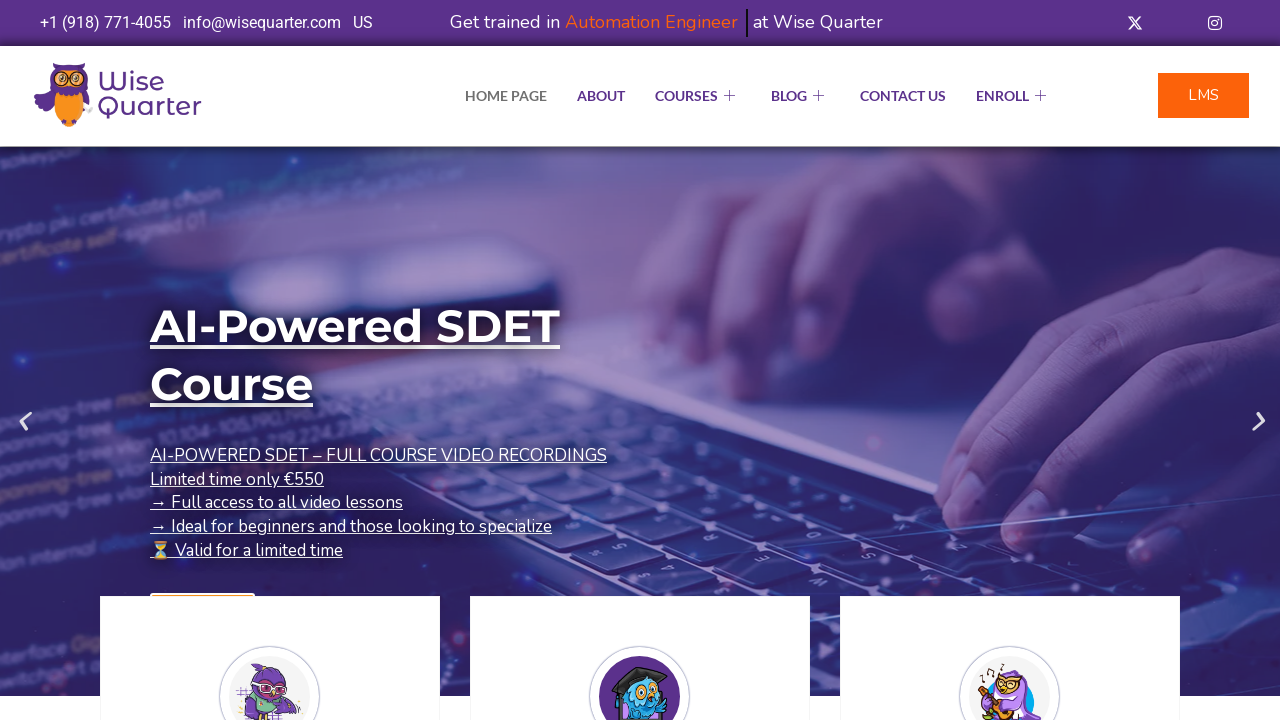

Verified 'Quarter' appears in page title or URL
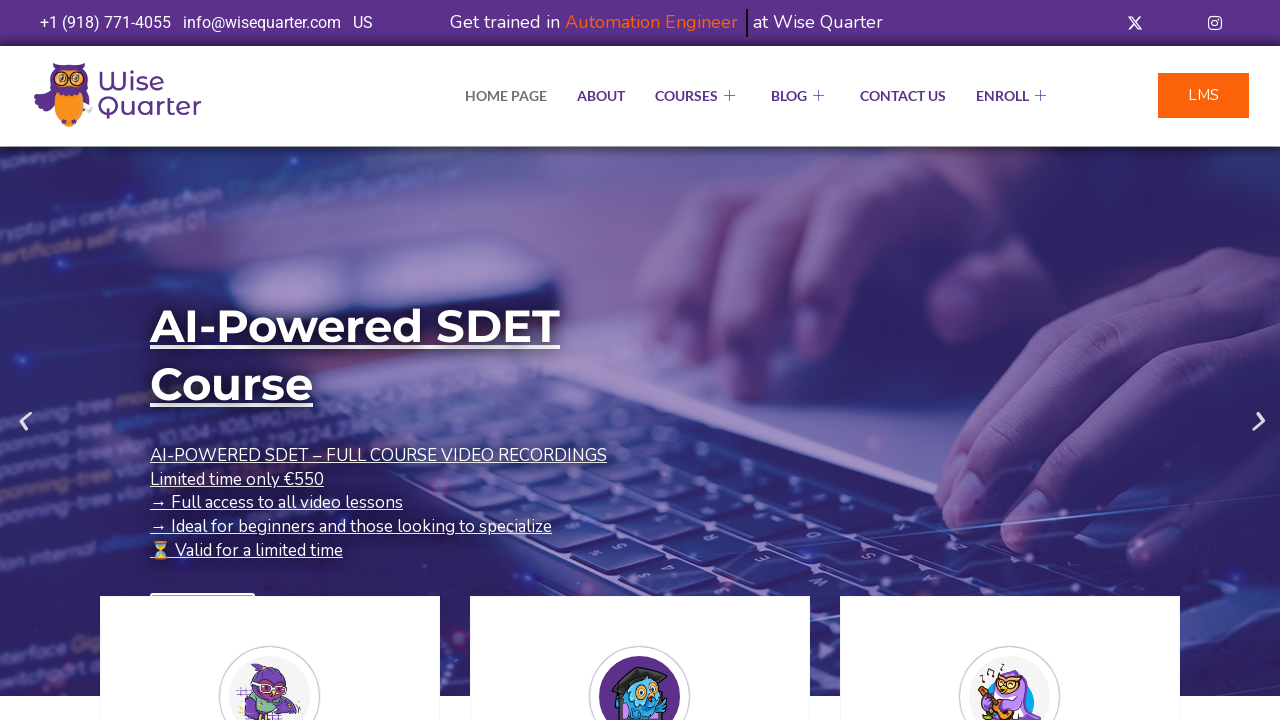

Navigated back to otto.de using browser back button
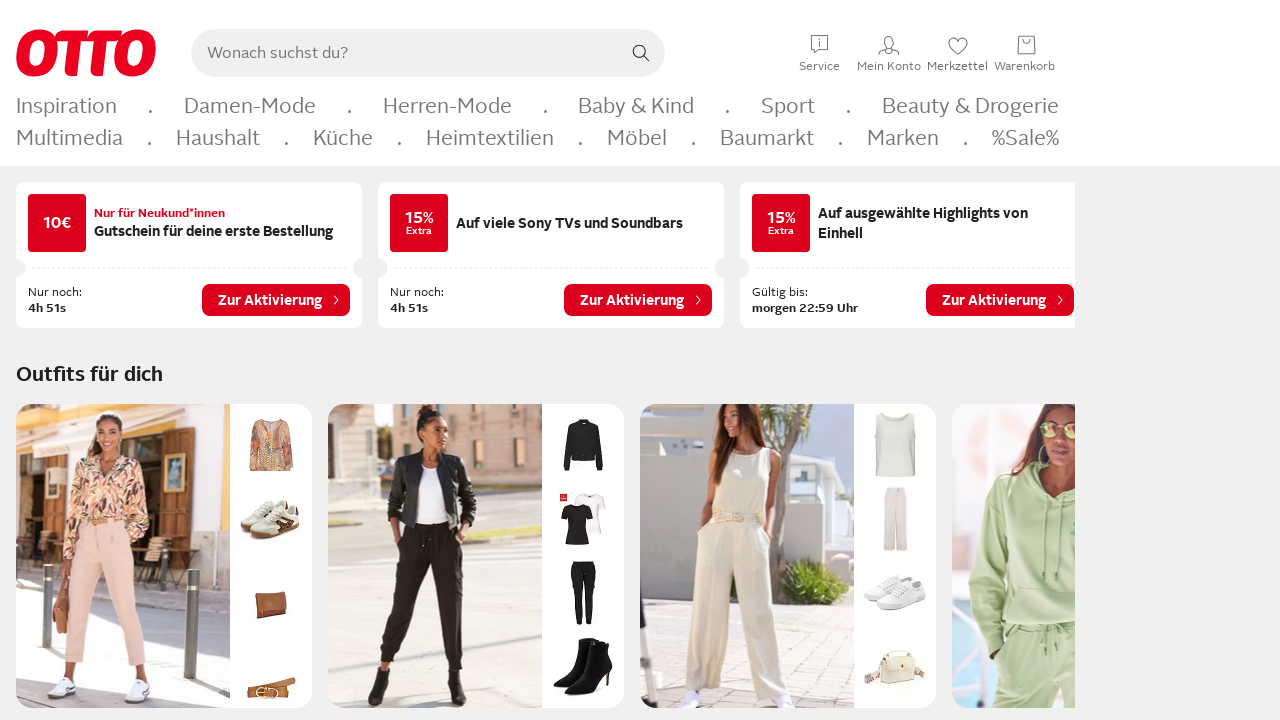

Refreshed the current page
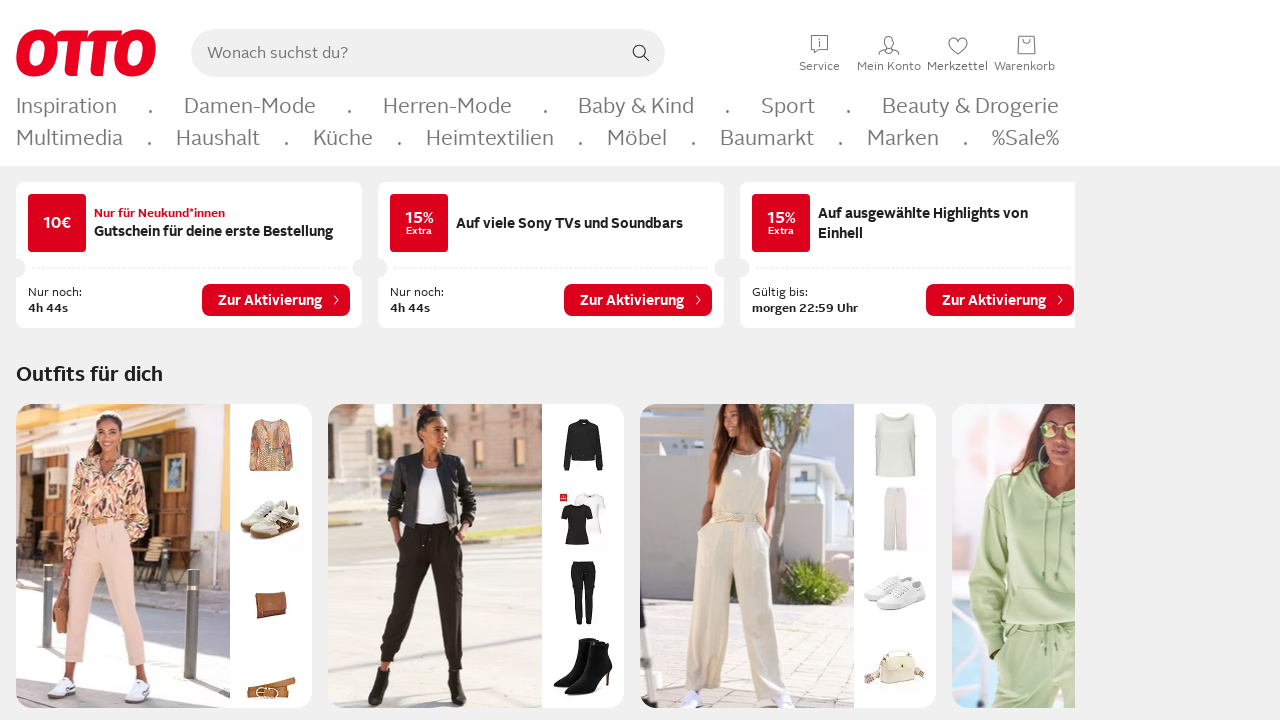

Navigated forward to wisequarter.com using browser forward button
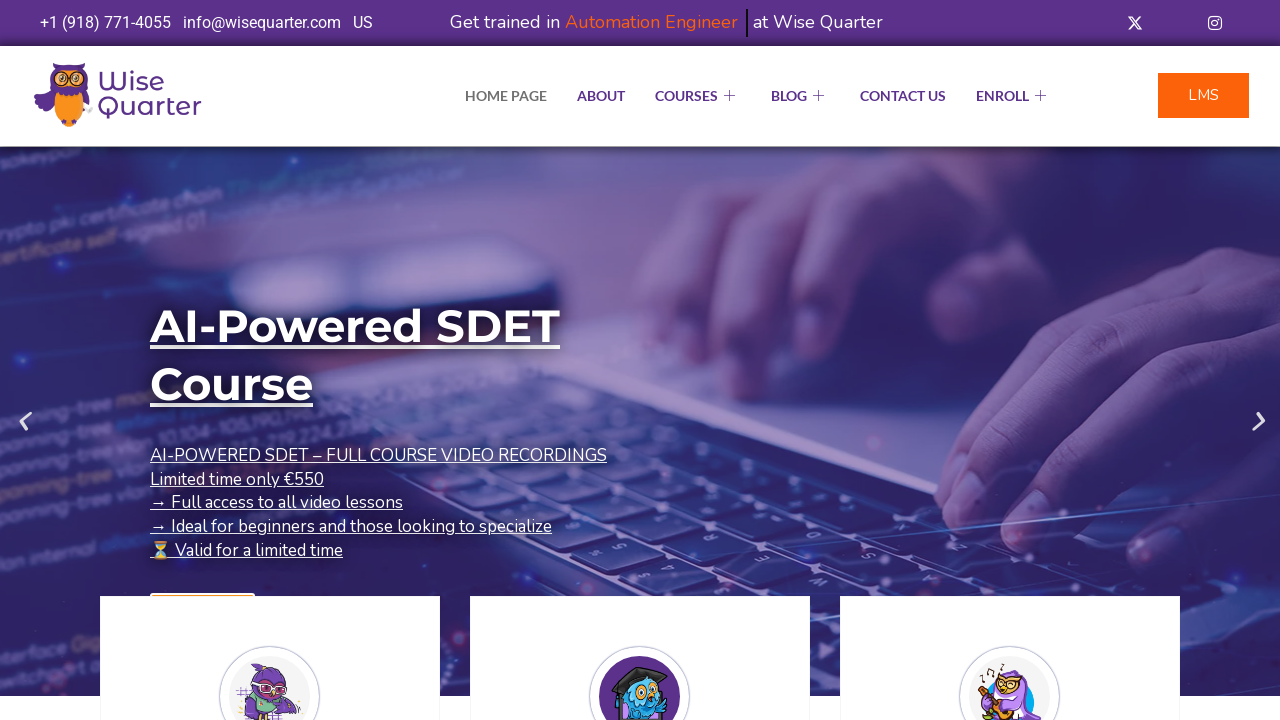

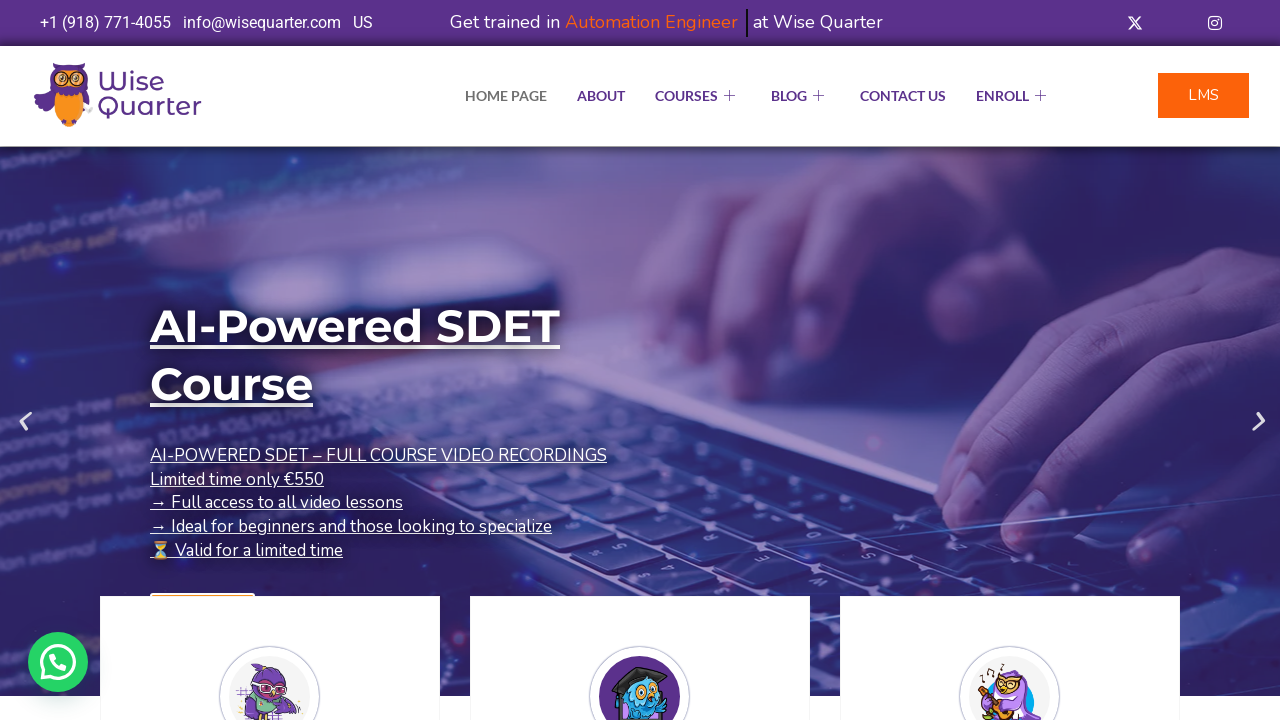